Tests that the currently applied filter link is highlighted with selected class

Starting URL: https://demo.playwright.dev/todomvc

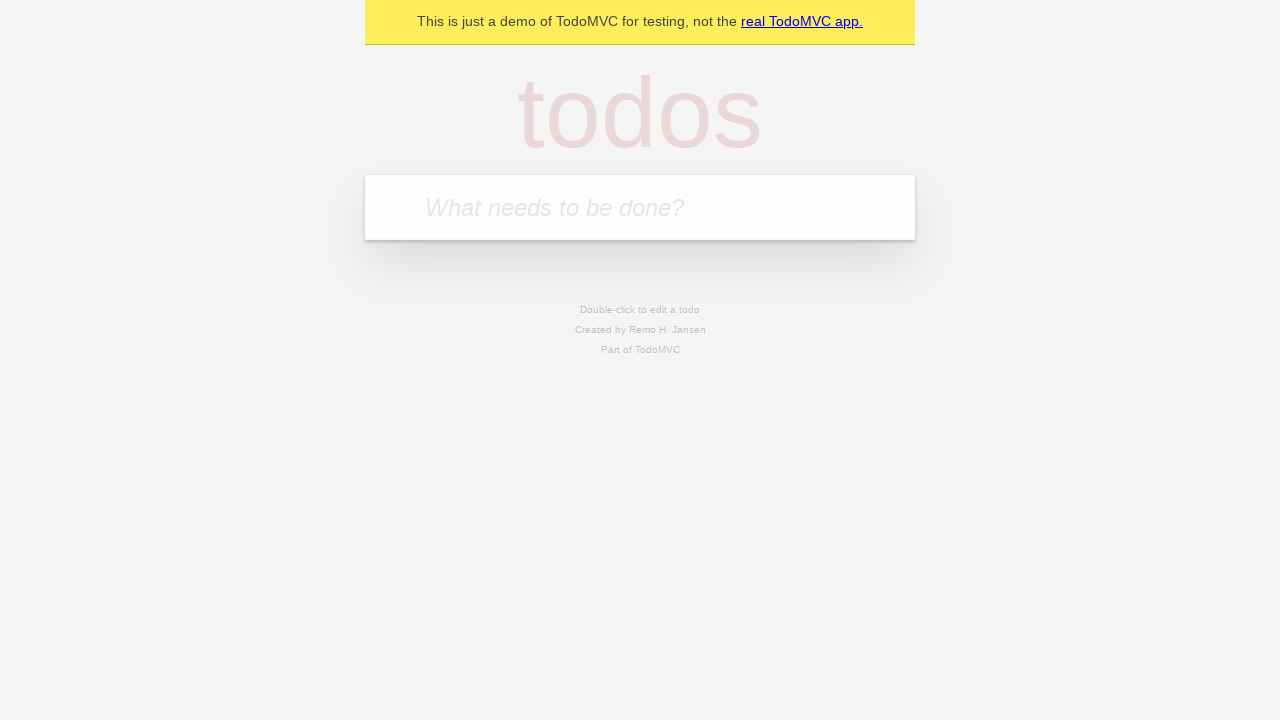

Filled todo input with 'buy some cheese' on internal:attr=[placeholder="What needs to be done?"i]
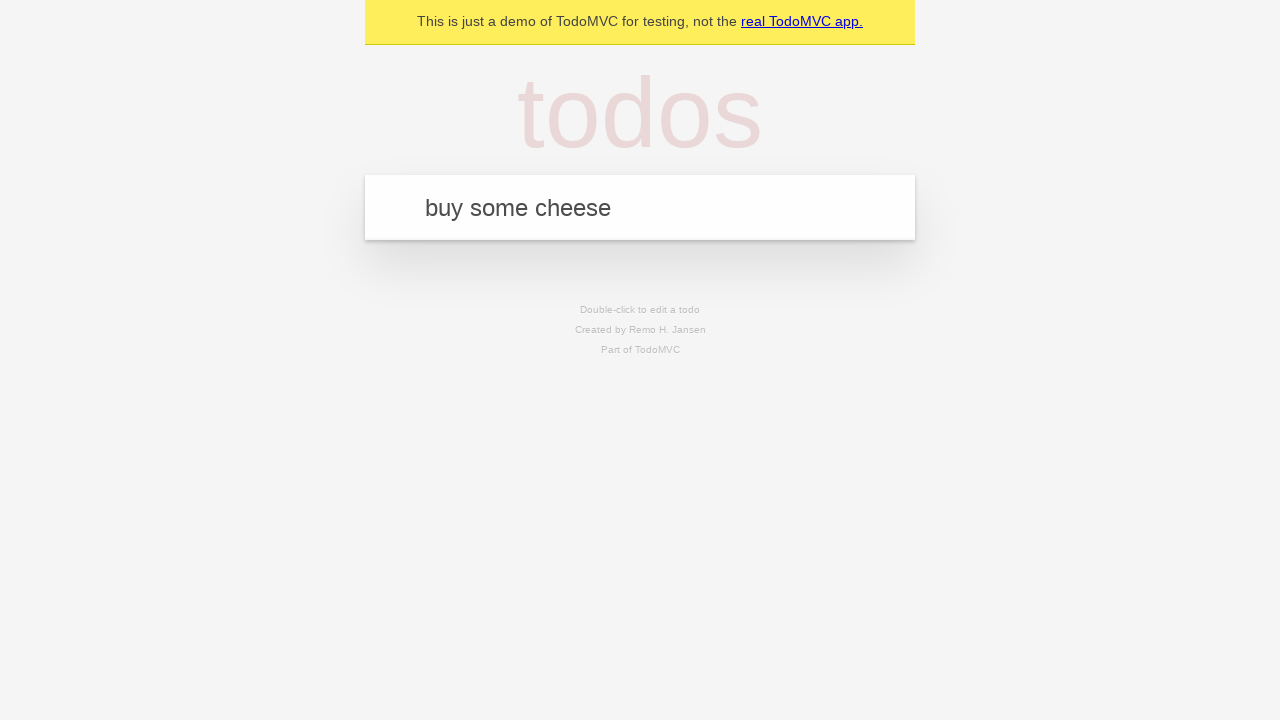

Pressed Enter to add todo 'buy some cheese' on internal:attr=[placeholder="What needs to be done?"i]
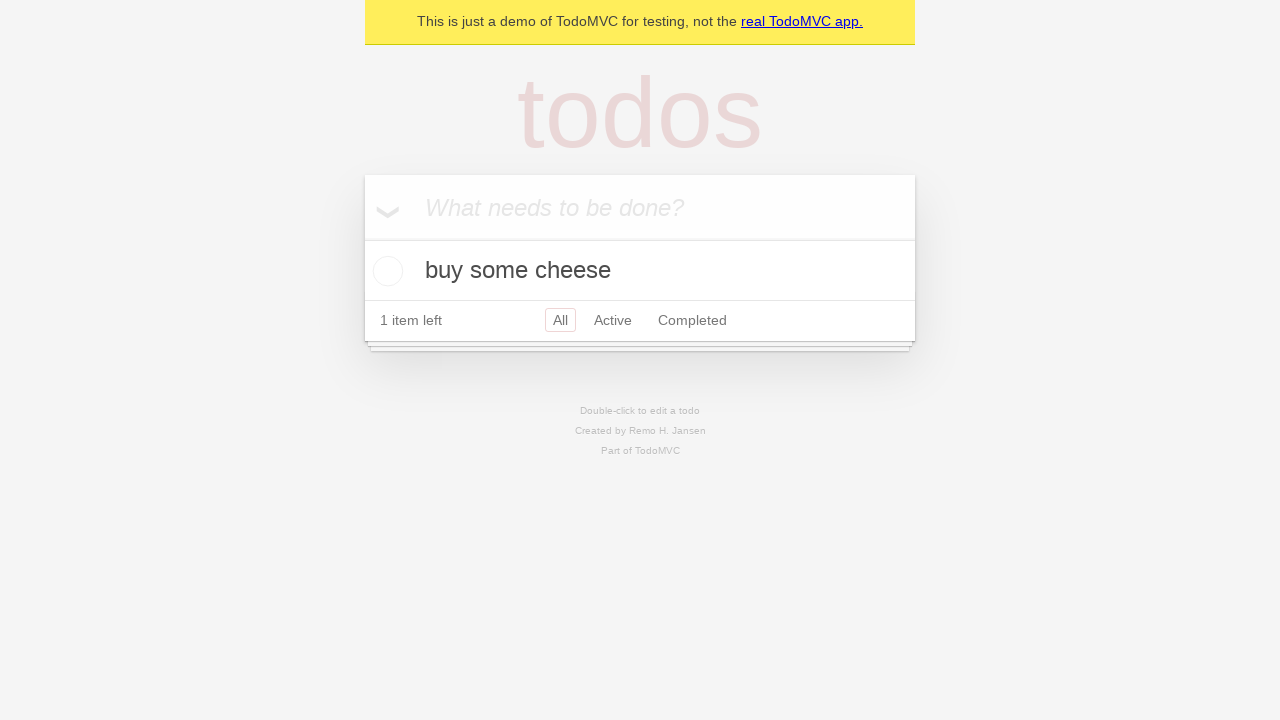

Filled todo input with 'feed the cat' on internal:attr=[placeholder="What needs to be done?"i]
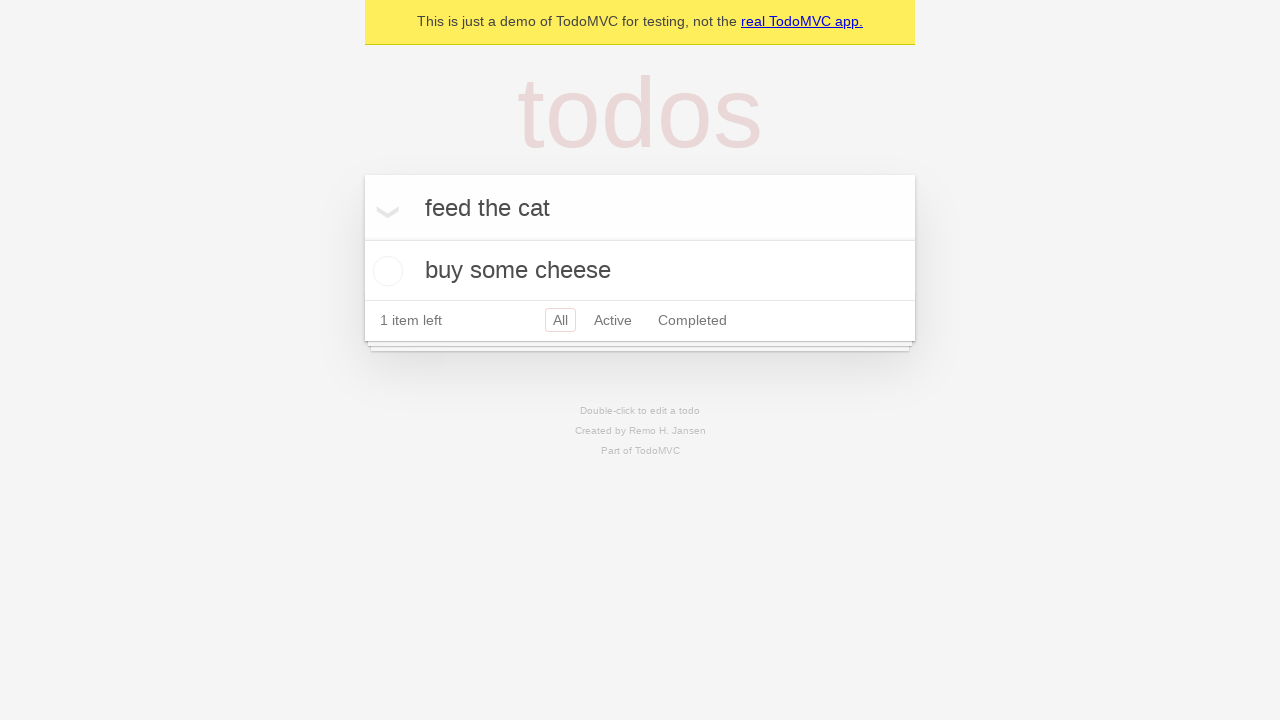

Pressed Enter to add todo 'feed the cat' on internal:attr=[placeholder="What needs to be done?"i]
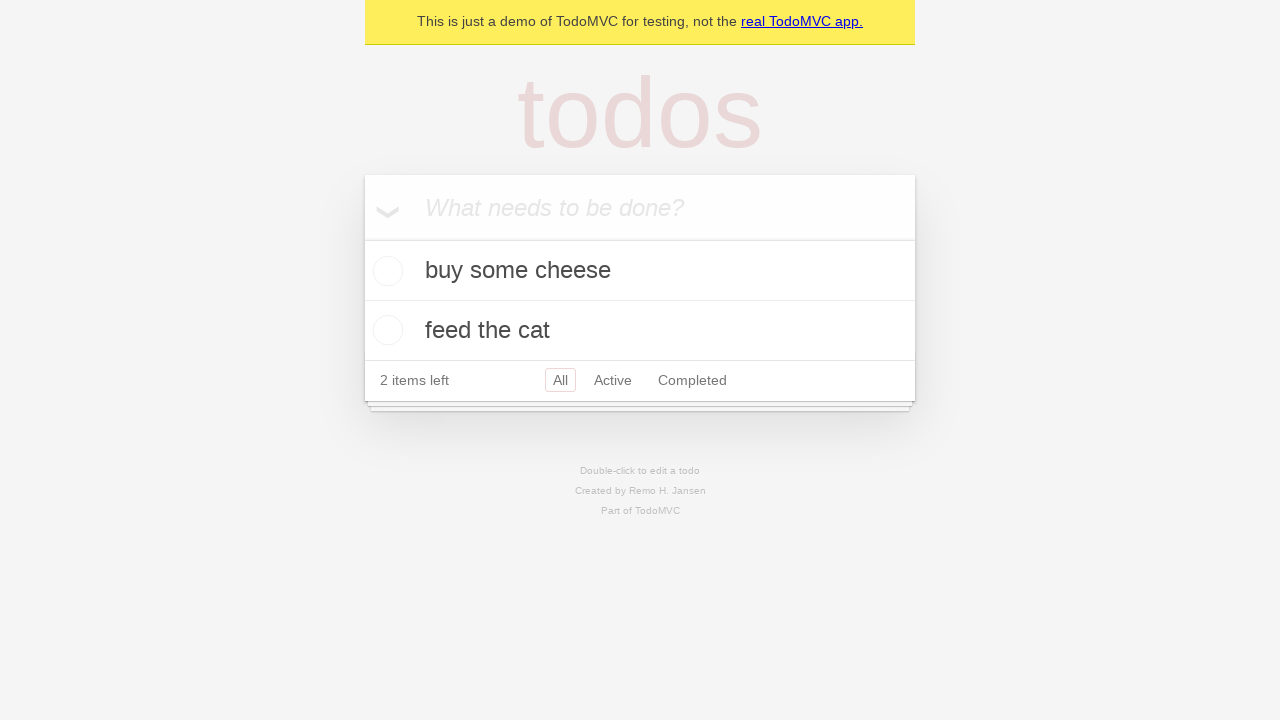

Filled todo input with 'book a doctors appointment' on internal:attr=[placeholder="What needs to be done?"i]
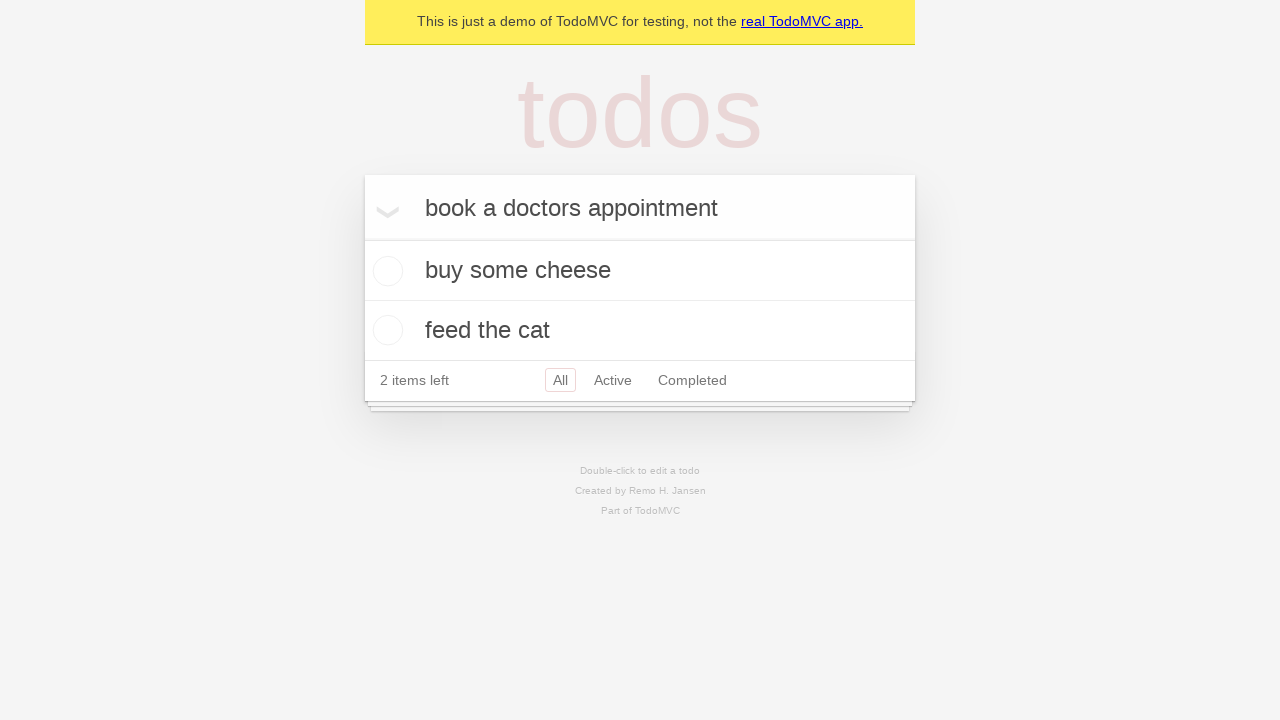

Pressed Enter to add todo 'book a doctors appointment' on internal:attr=[placeholder="What needs to be done?"i]
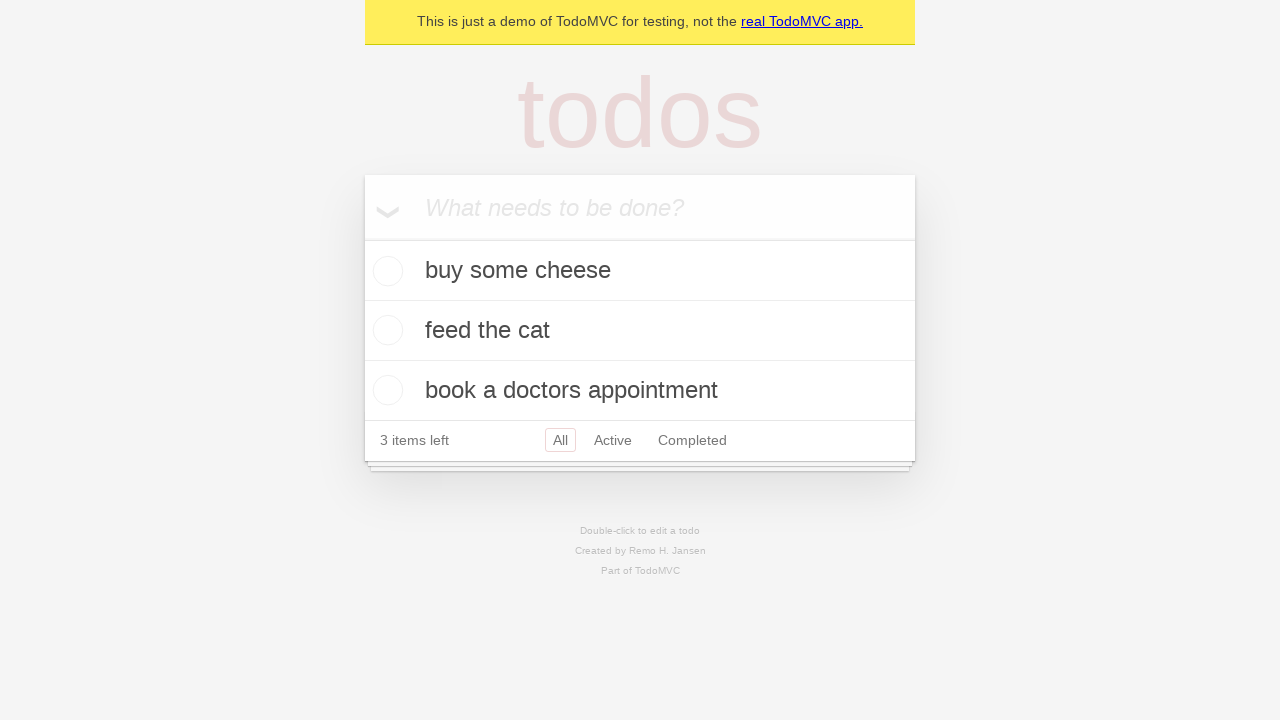

Created locator for Active filter link
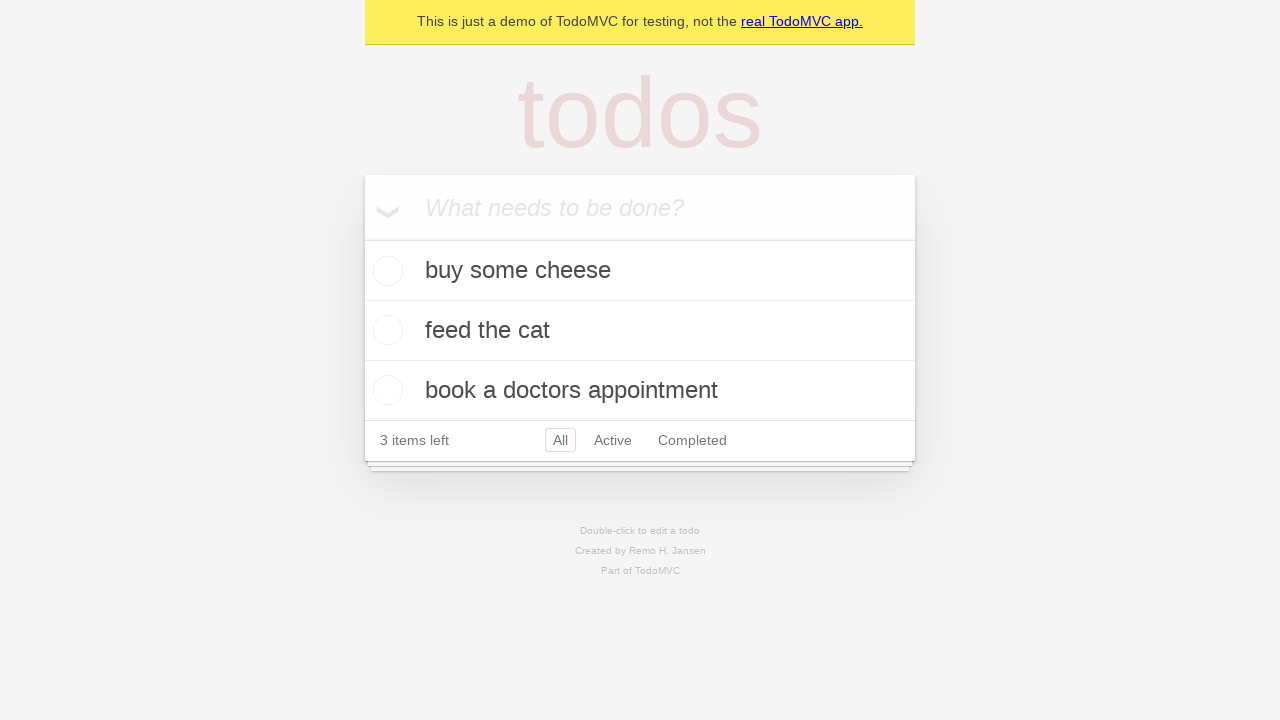

Created locator for Completed filter link
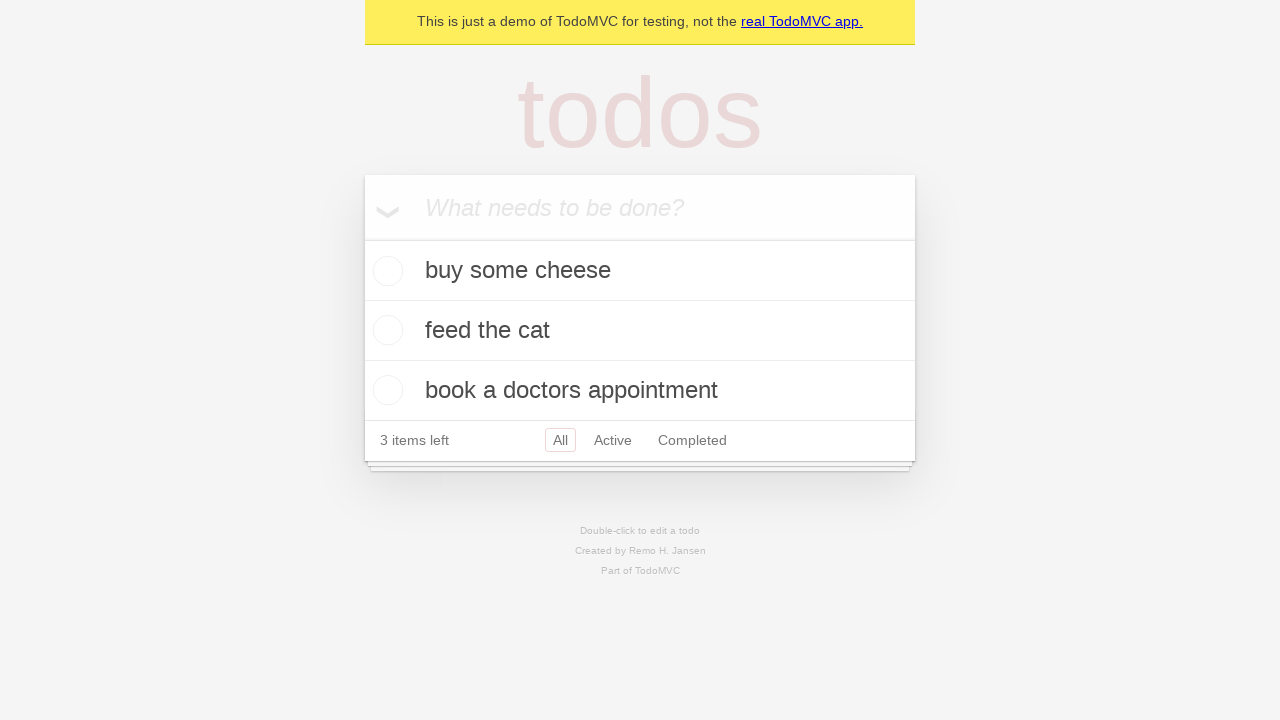

Clicked Active filter link at (613, 440) on internal:role=link[name="Active"i]
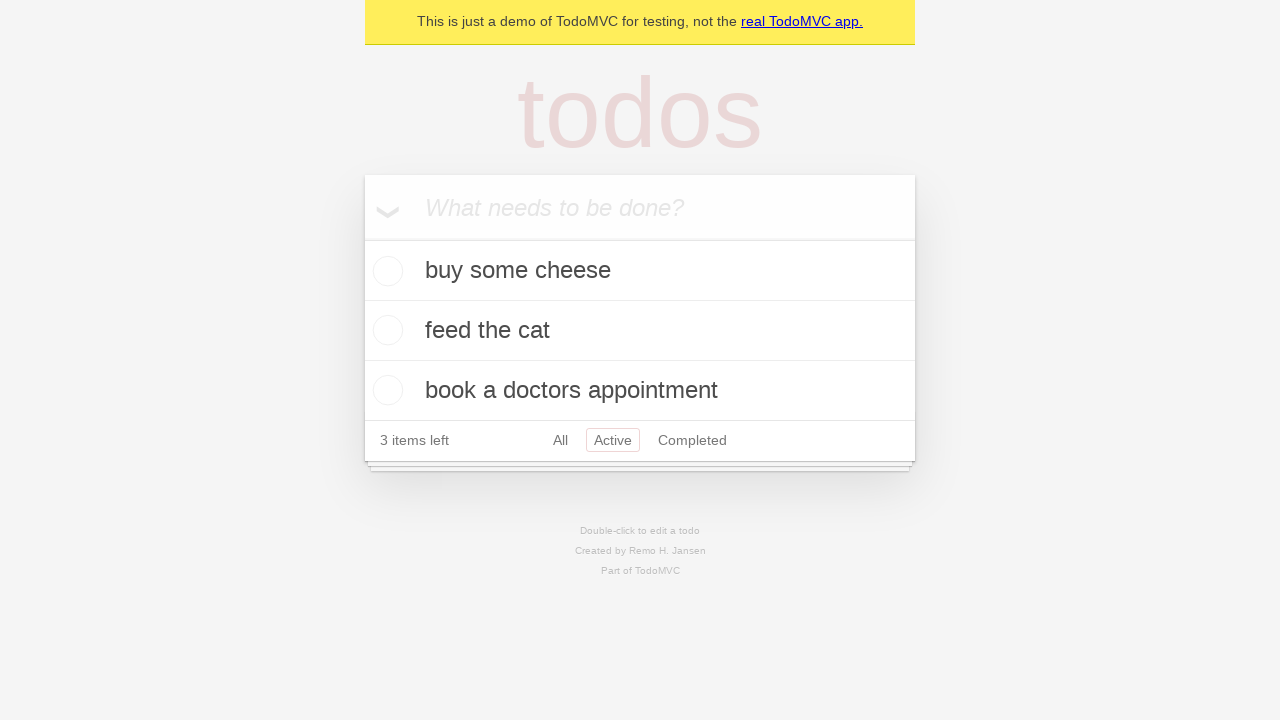

Clicked Completed filter link at (692, 440) on internal:role=link[name="Completed"i]
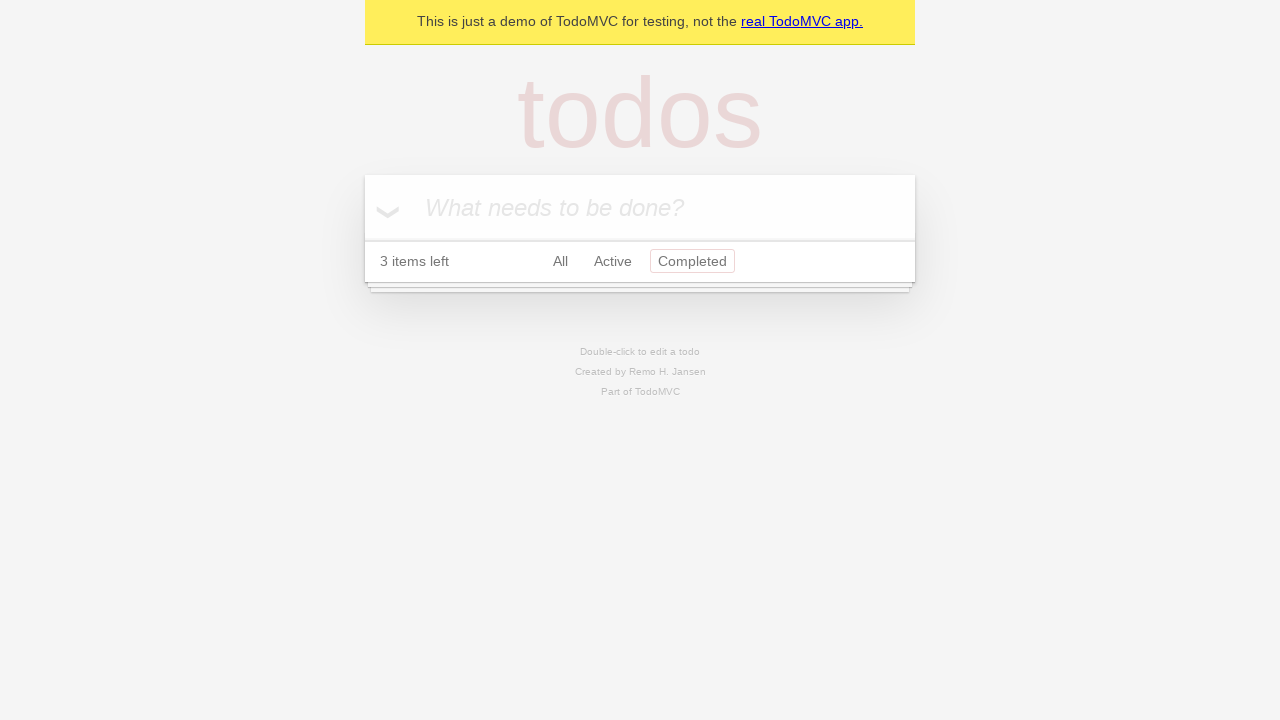

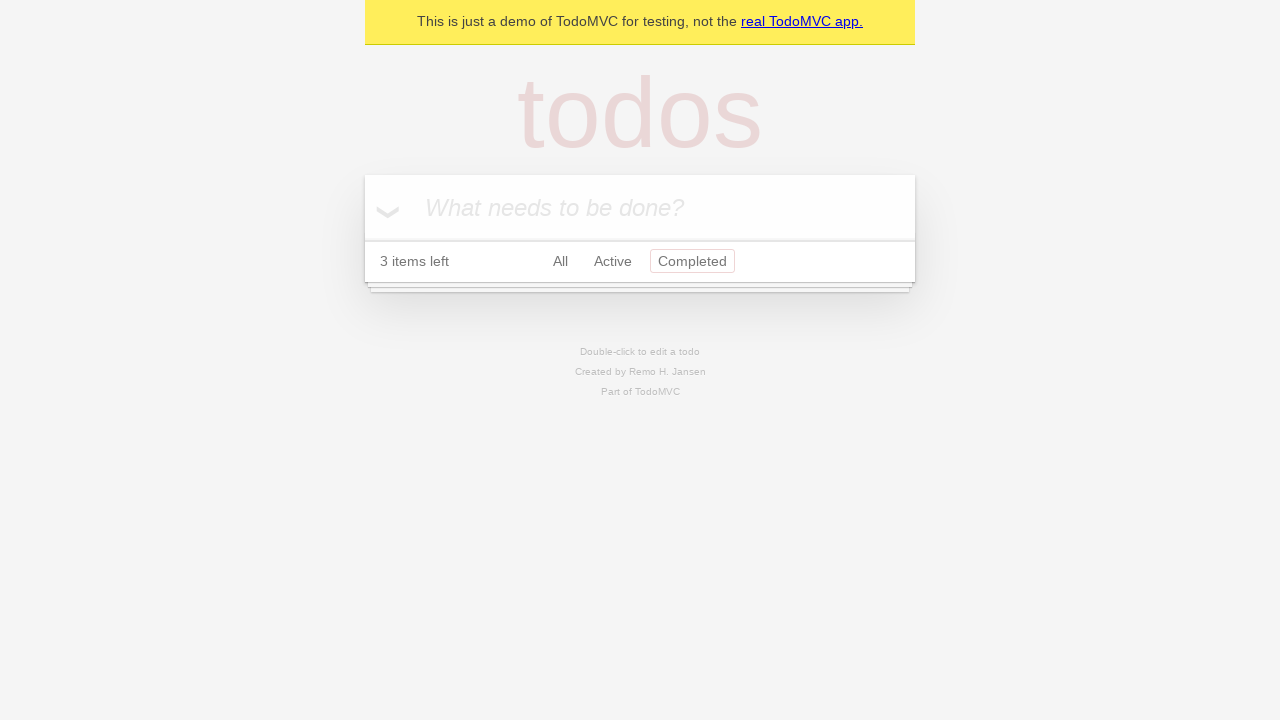